Tests navigation to the Test Cases page by clicking the Test Cases link in the navigation menu.

Starting URL: https://automationexercise.com/

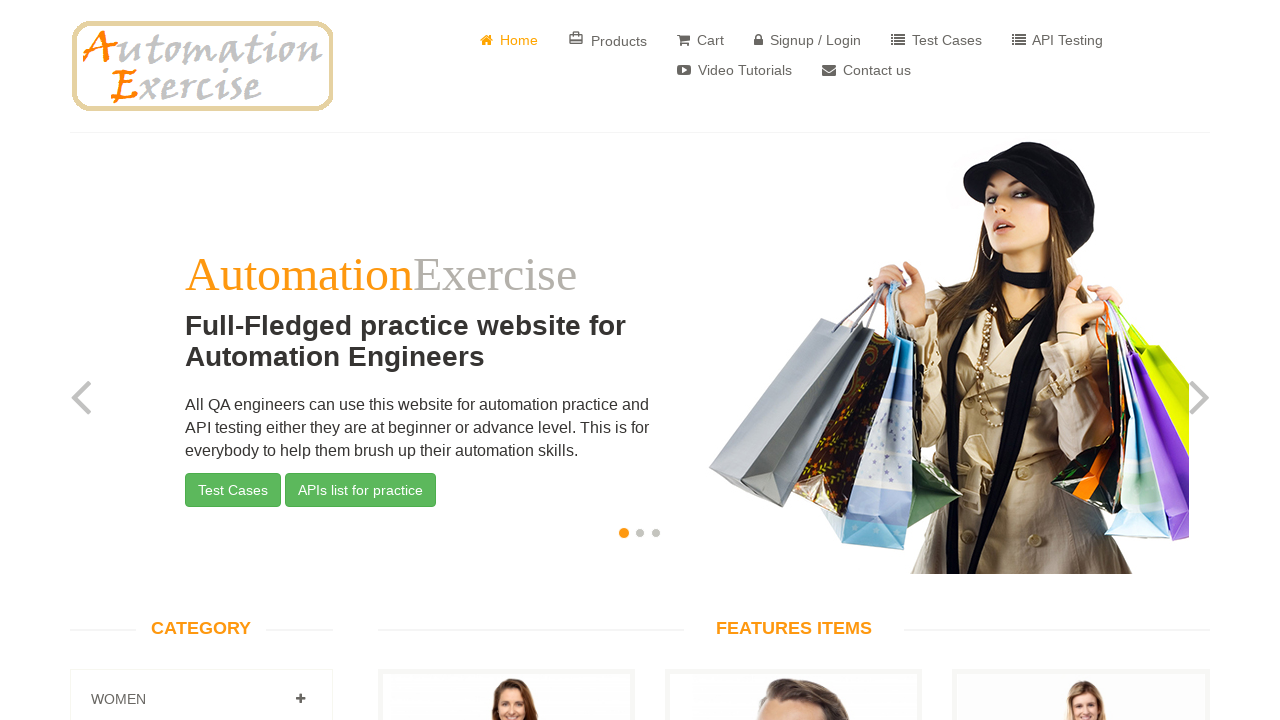

Clicked Test Cases link in navigation menu at (936, 40) on xpath=//ul[@class='nav navbar-nav']/li[5]/a
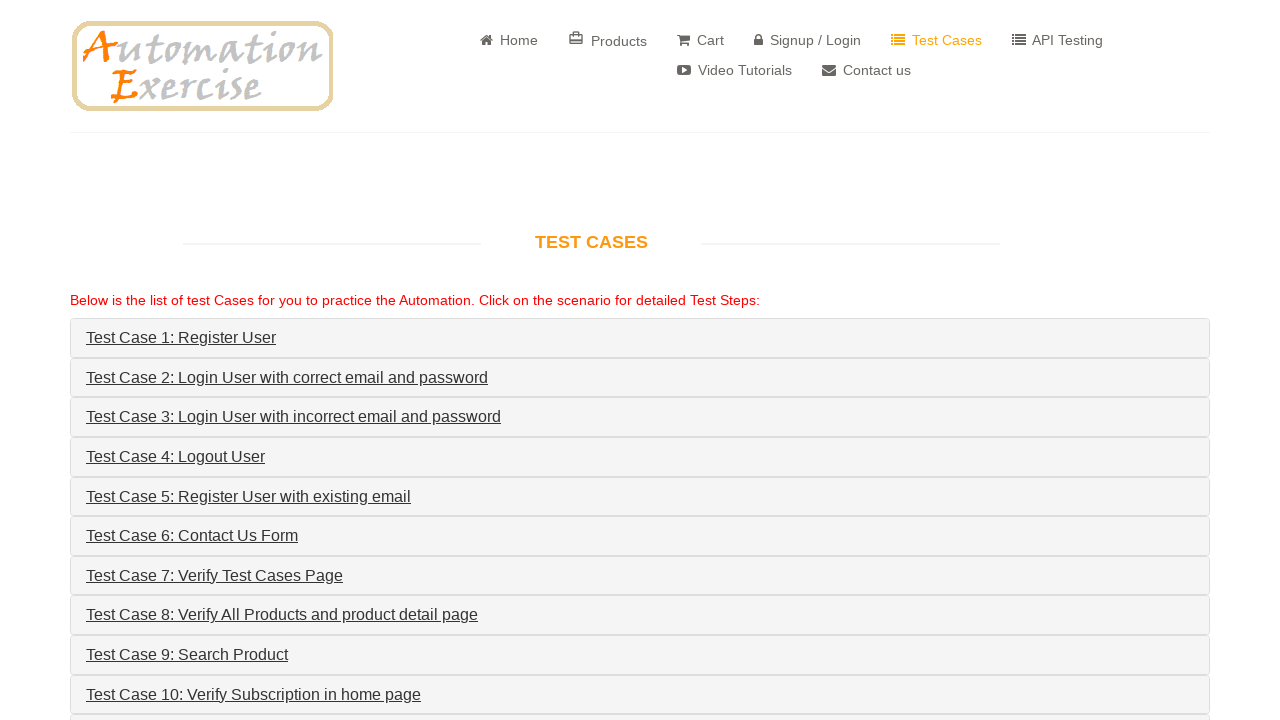

Test Cases page loaded successfully
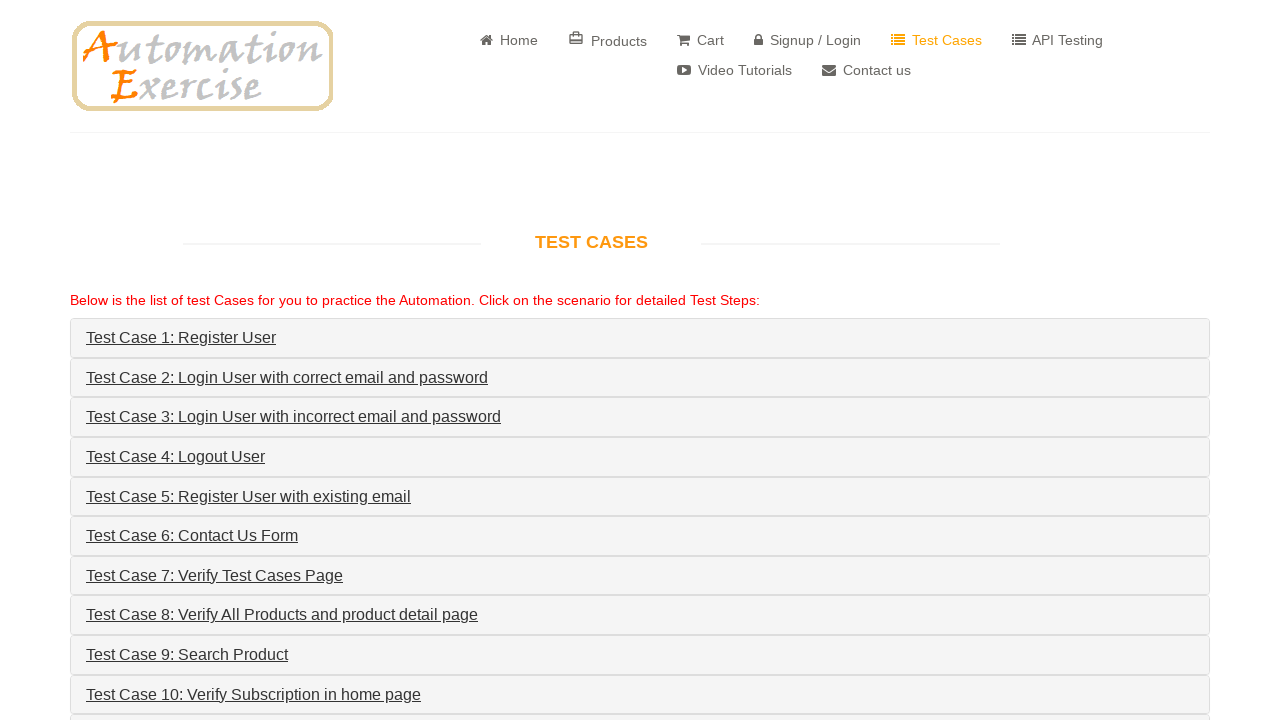

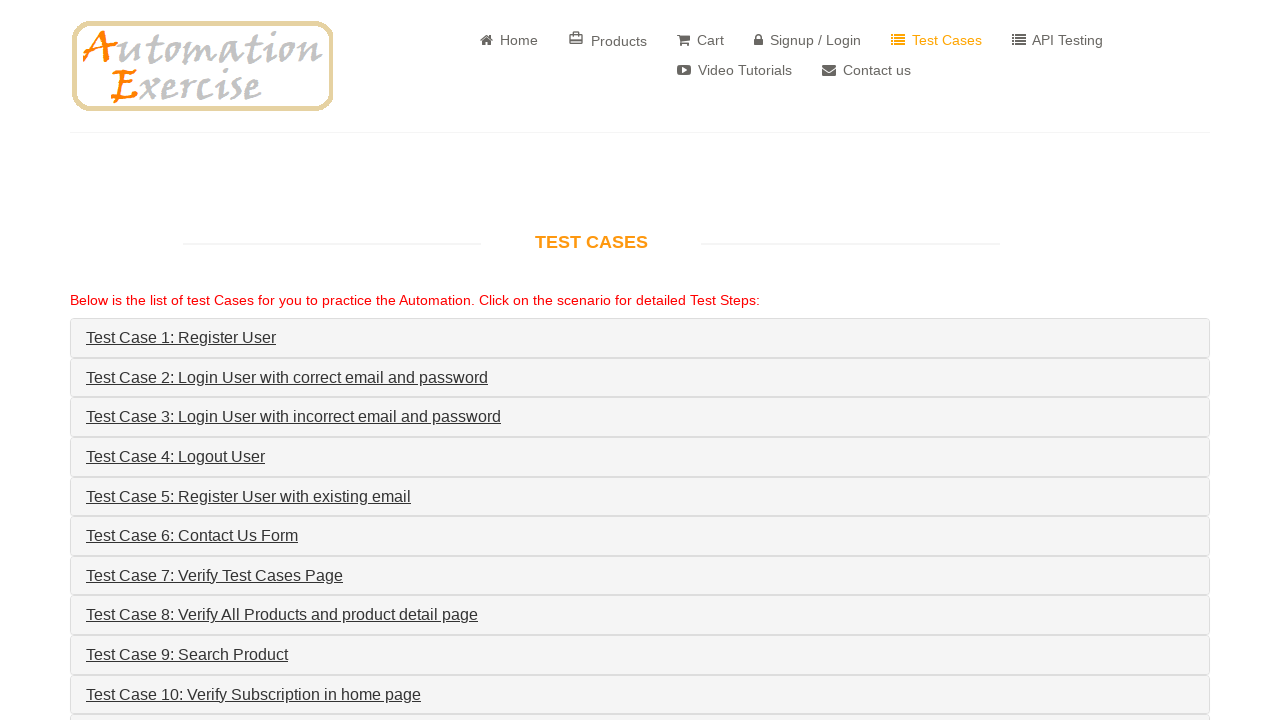